Tests navigation to the registration page by clicking the registration link and verifying the URL changes to the registration page URL.

Starting URL: https://qa.koel.app

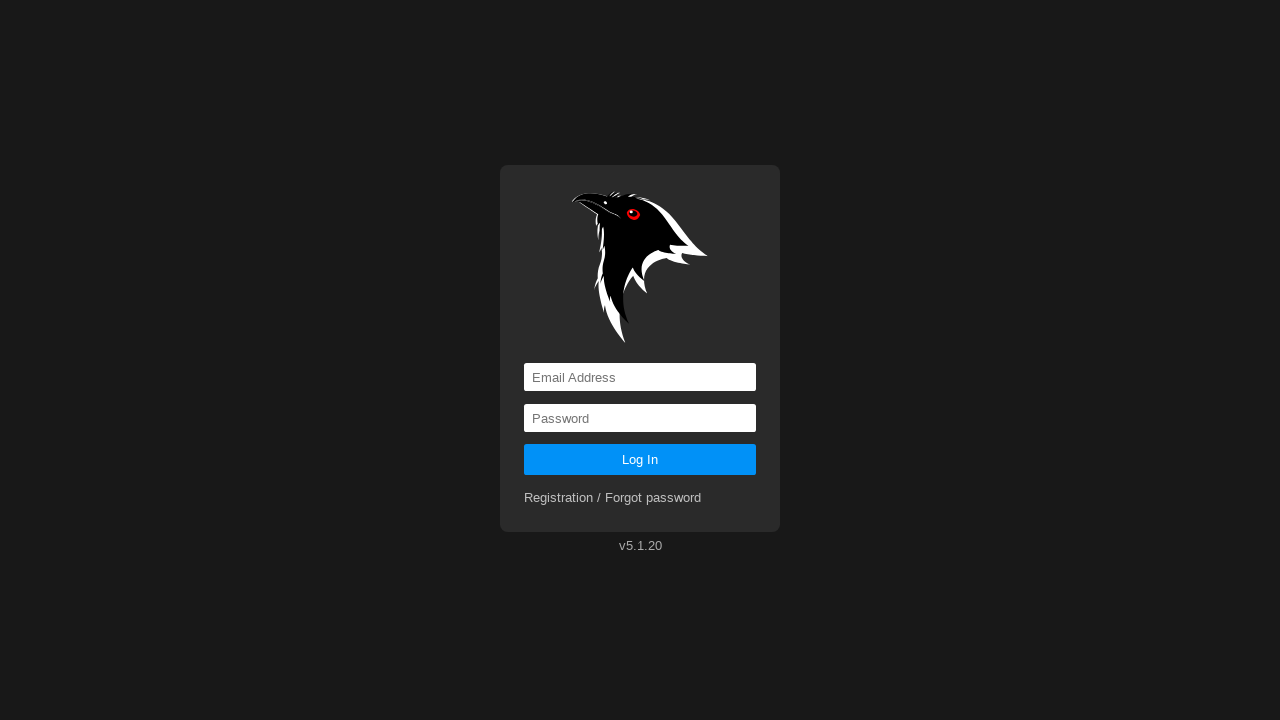

Clicked on registration link at (613, 498) on a[href='registration']
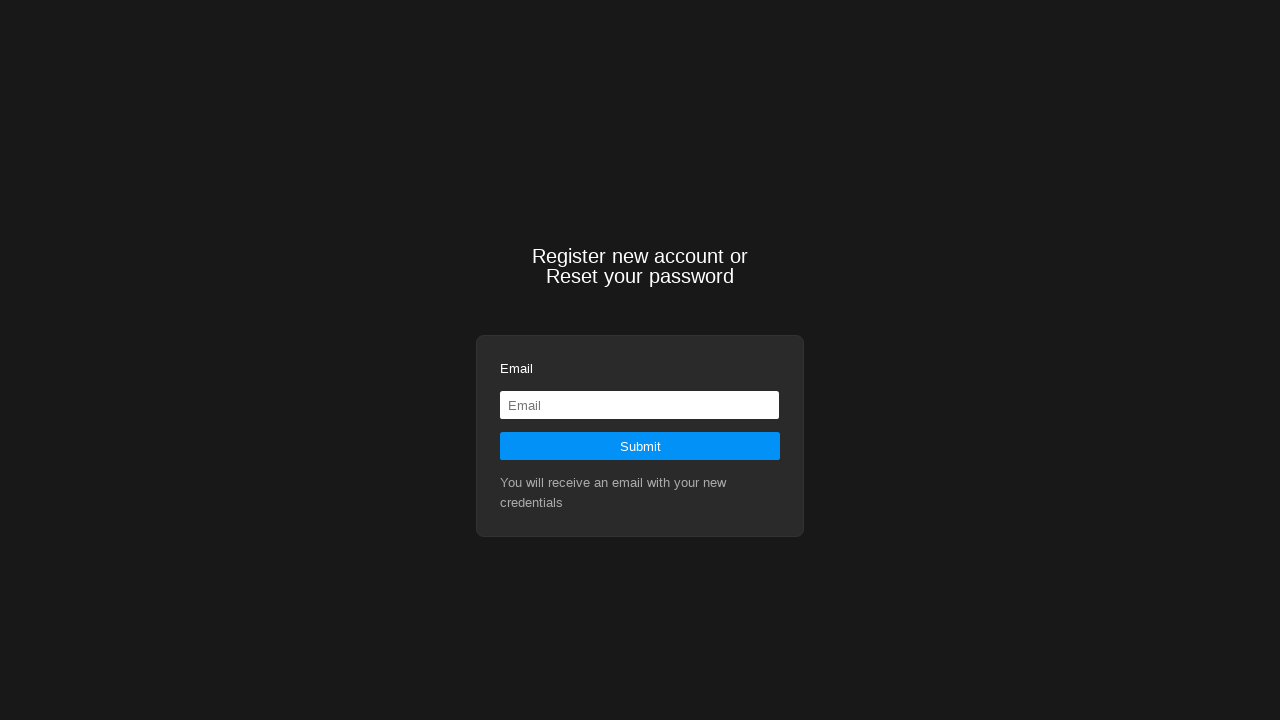

Navigation to registration page completed and URL verified as https://qa.koel.app/registration
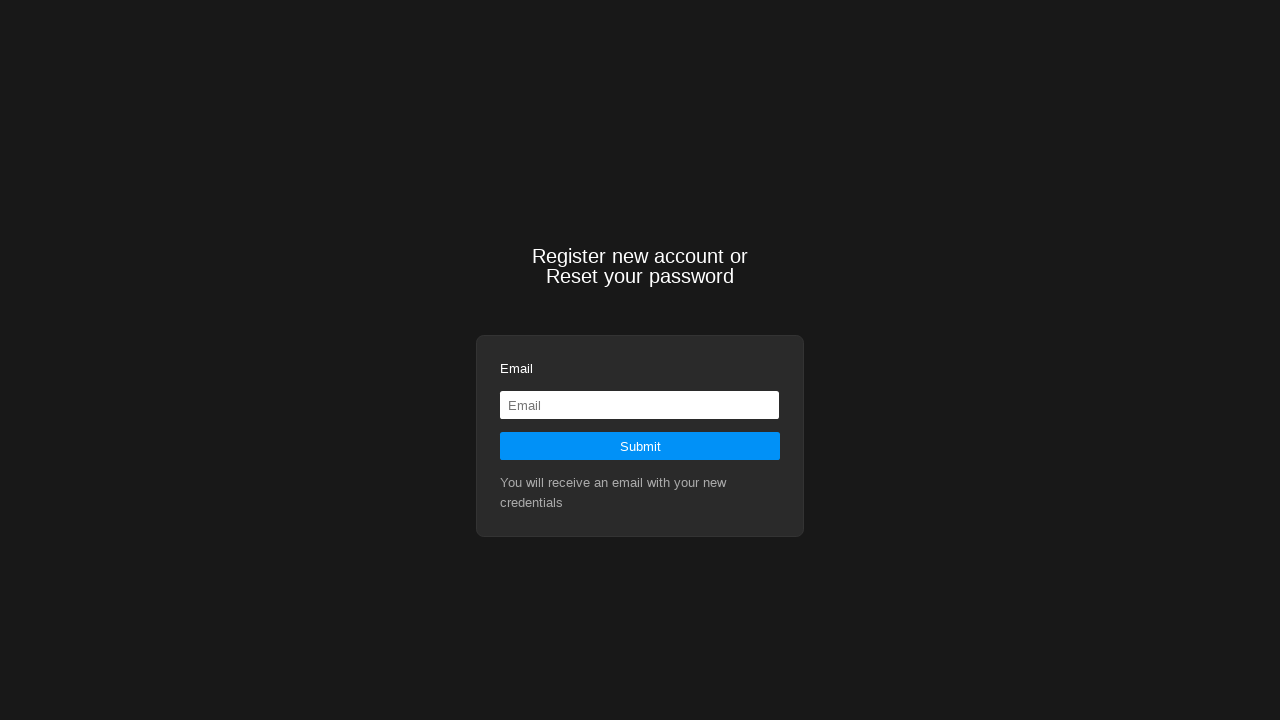

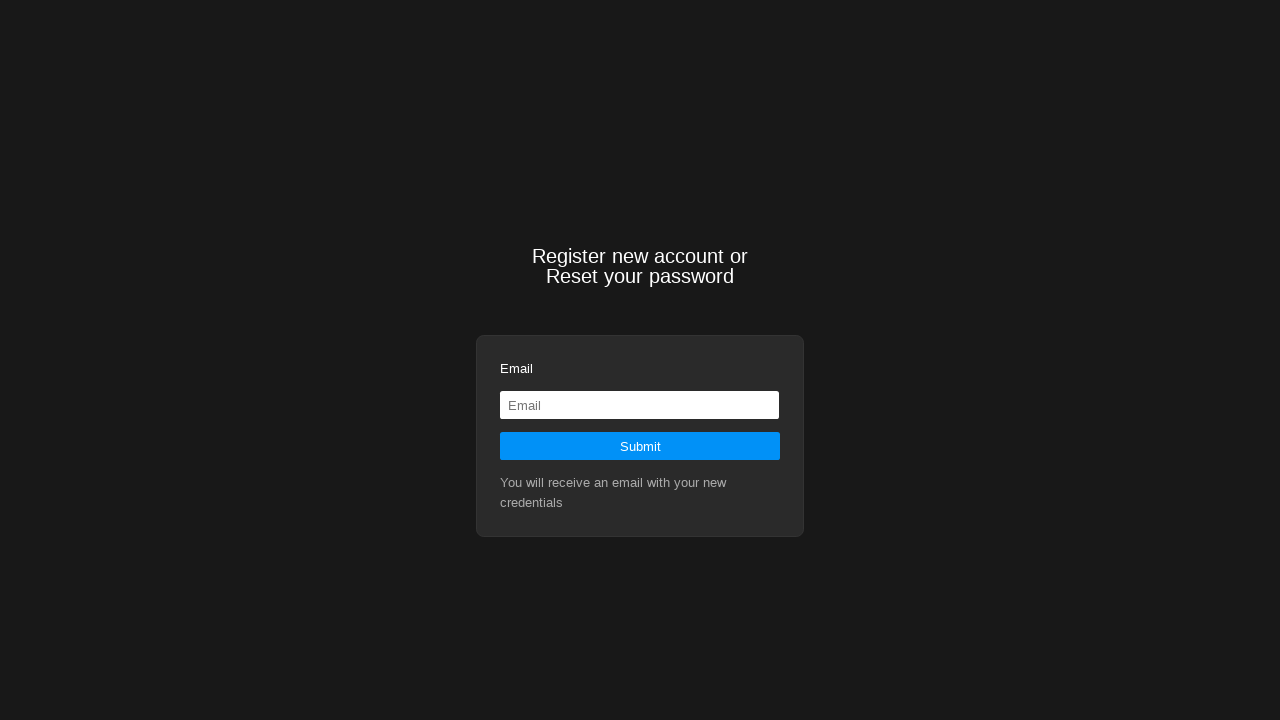